Tests an autocomplete/suggestive dropdown by typing a country name, navigating through suggestions with arrow keys, and selecting an option

Starting URL: https://rahulshettyacademy.com/AutomationPractice/

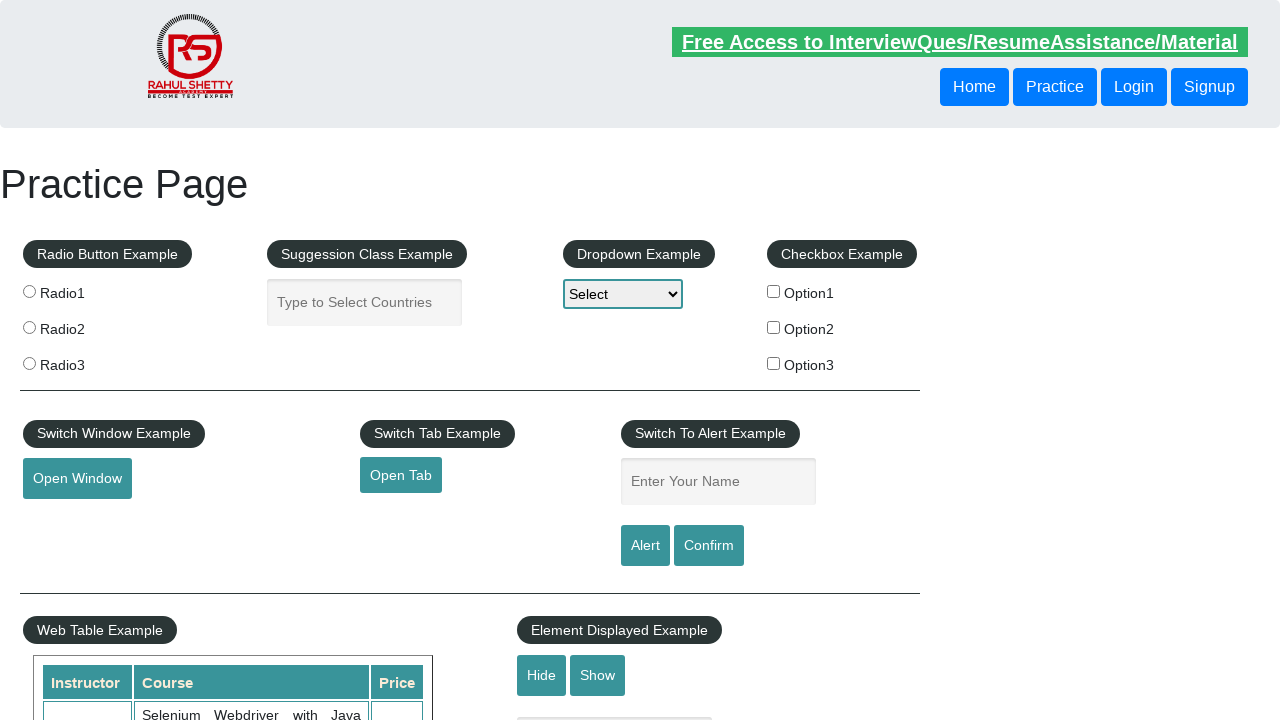

Typed 'Ireland' into autocomplete input field on input#autocomplete
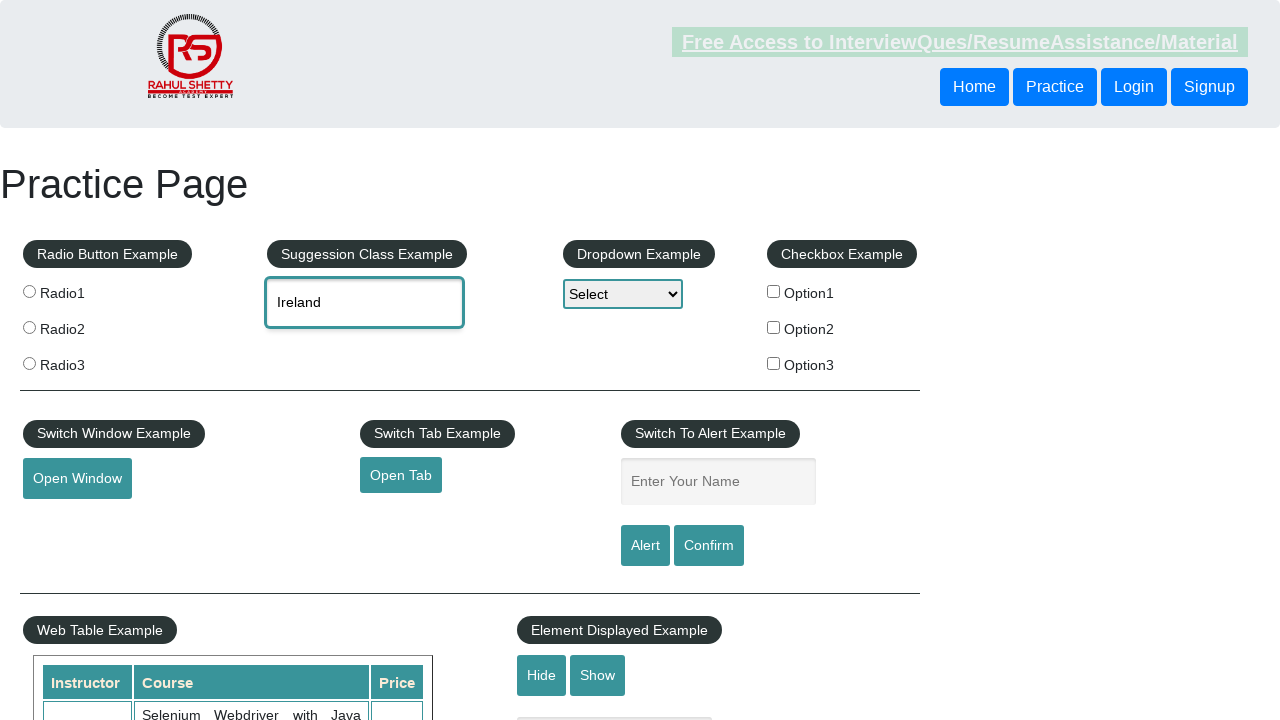

Waited 500ms for autocomplete suggestions to appear
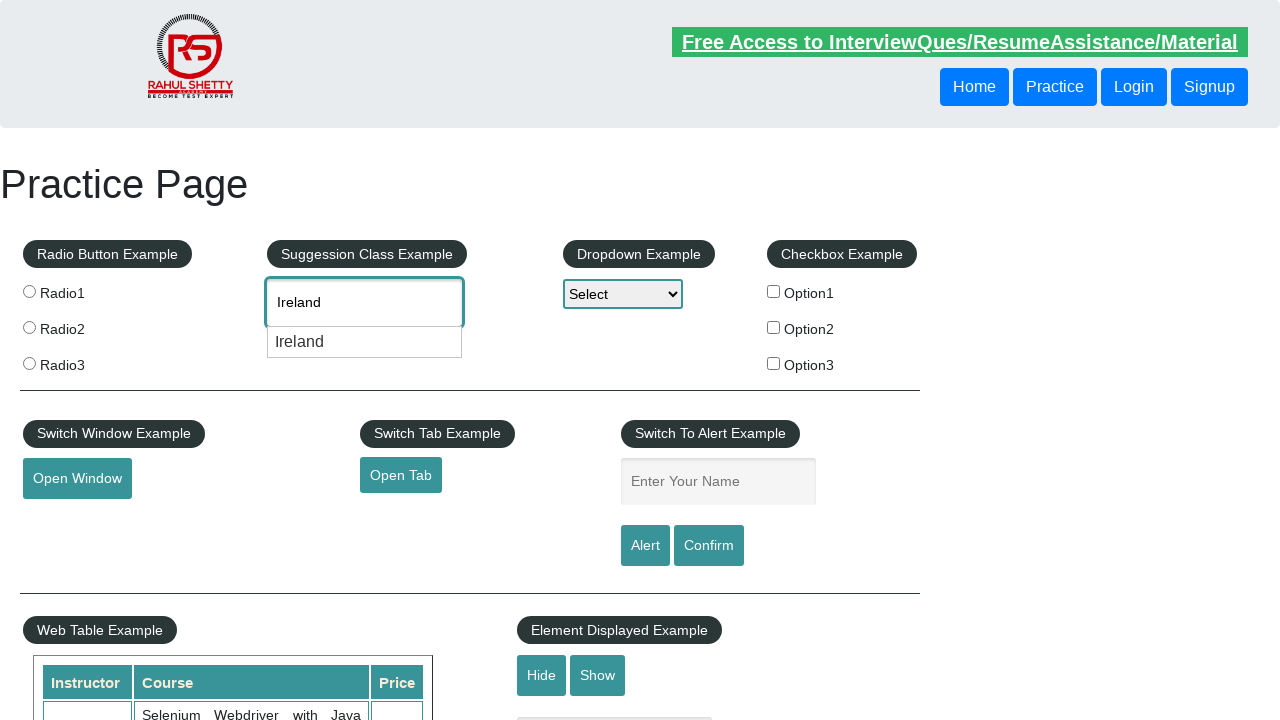

Pressed ArrowDown to navigate to first suggestion on input#autocomplete
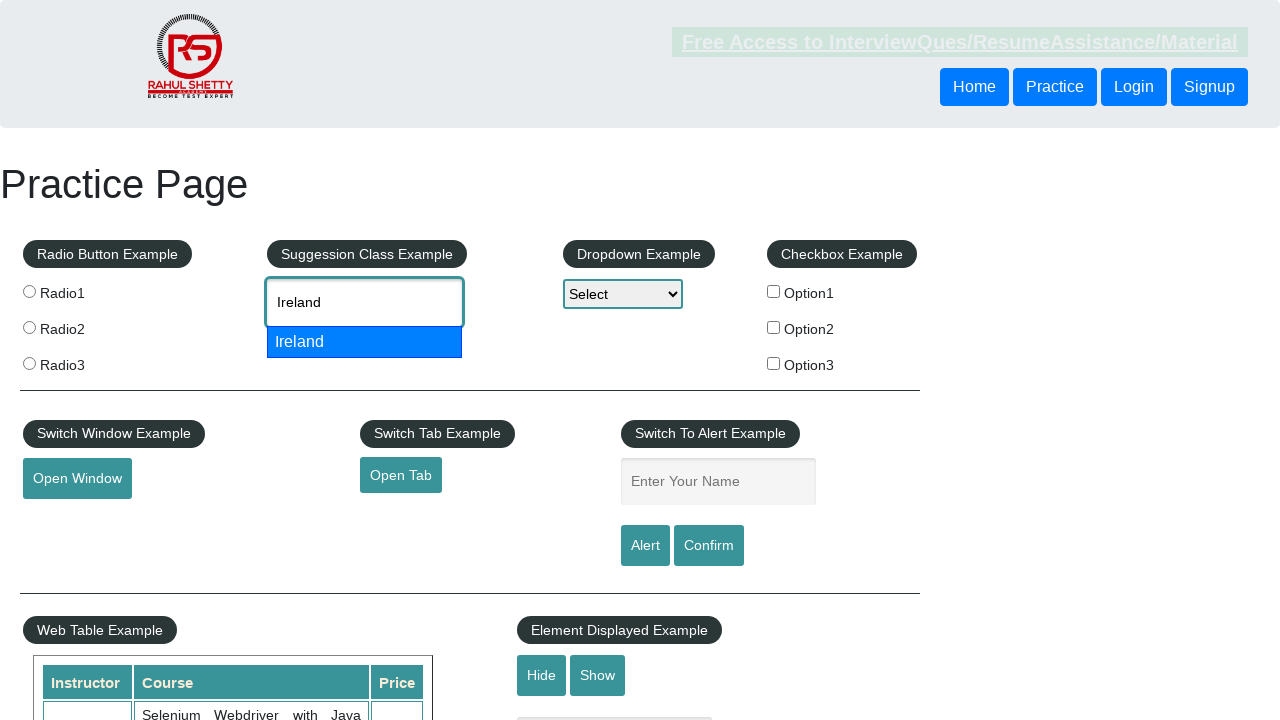

Pressed ArrowDown to navigate to second suggestion on input#autocomplete
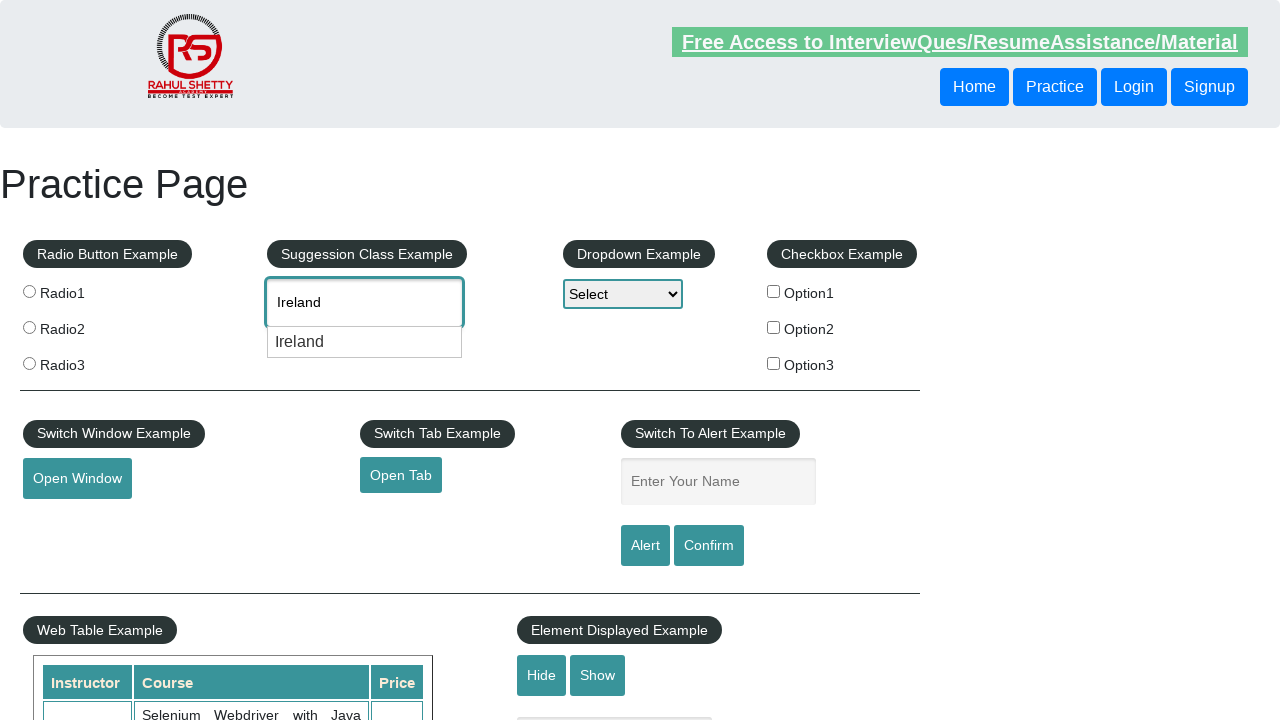

Pressed Enter to select the highlighted suggestion on input#autocomplete
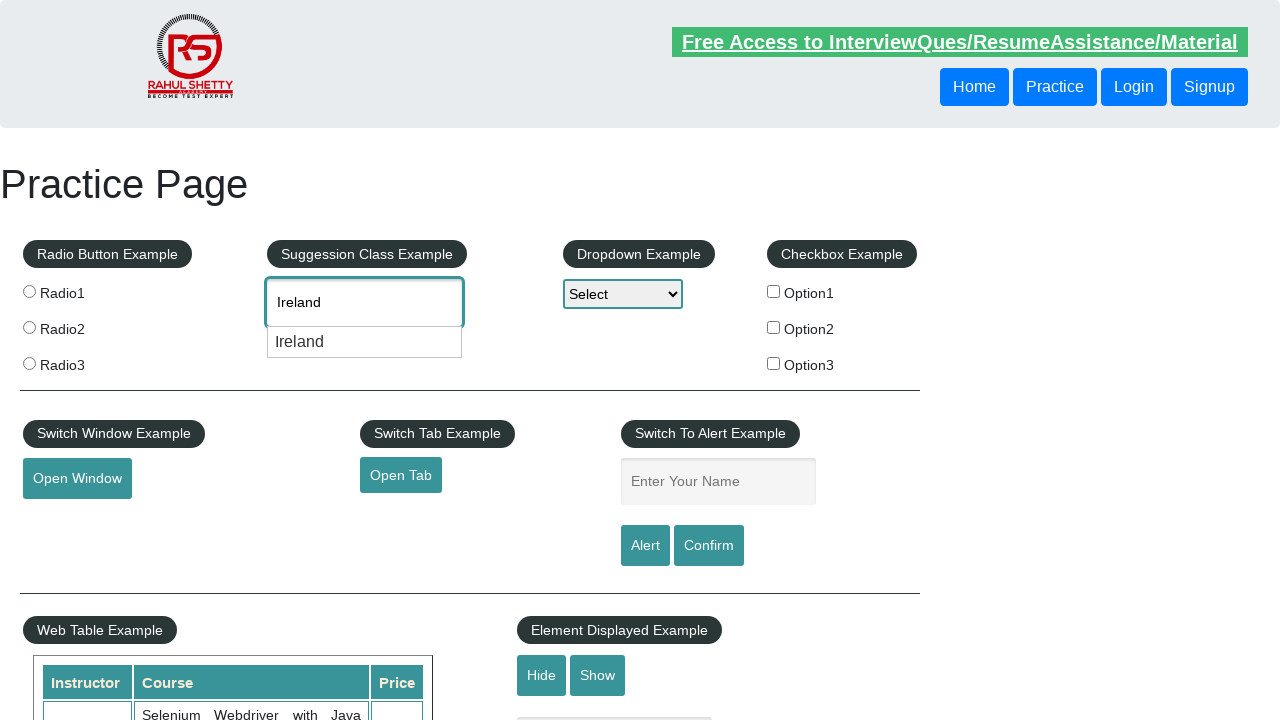

Verified that 'Ireland' is selected in the autocomplete field
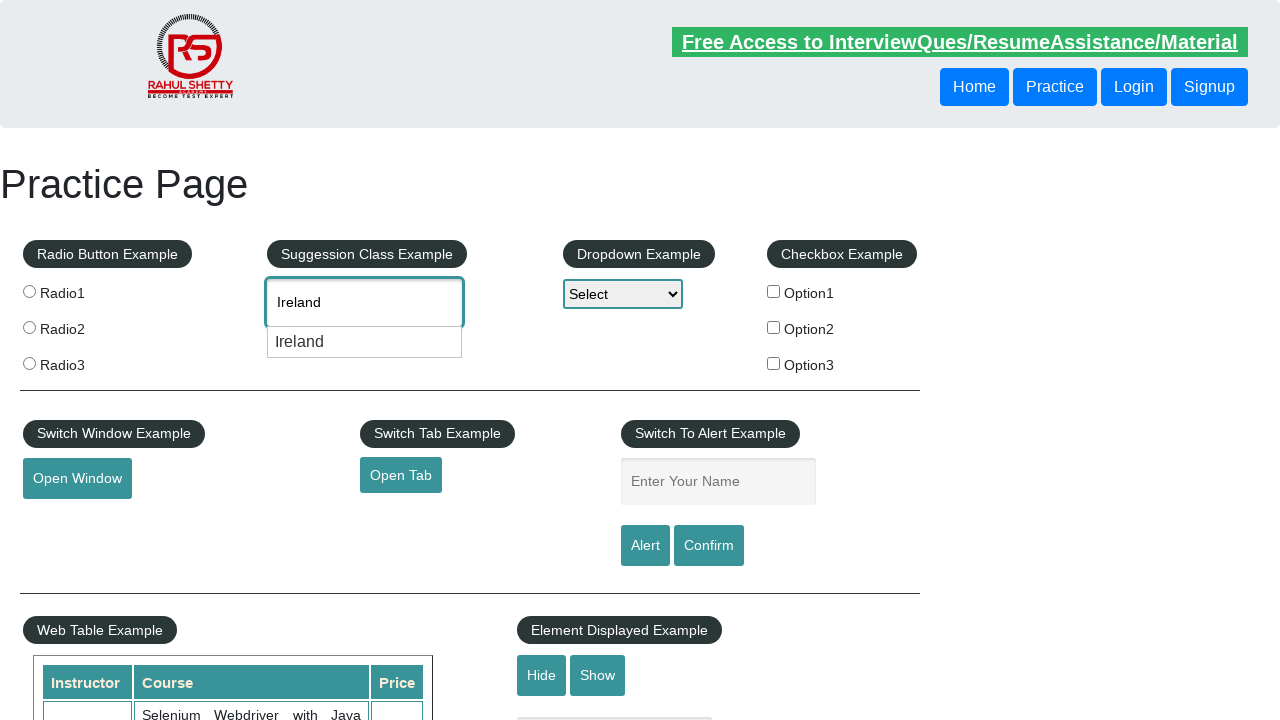

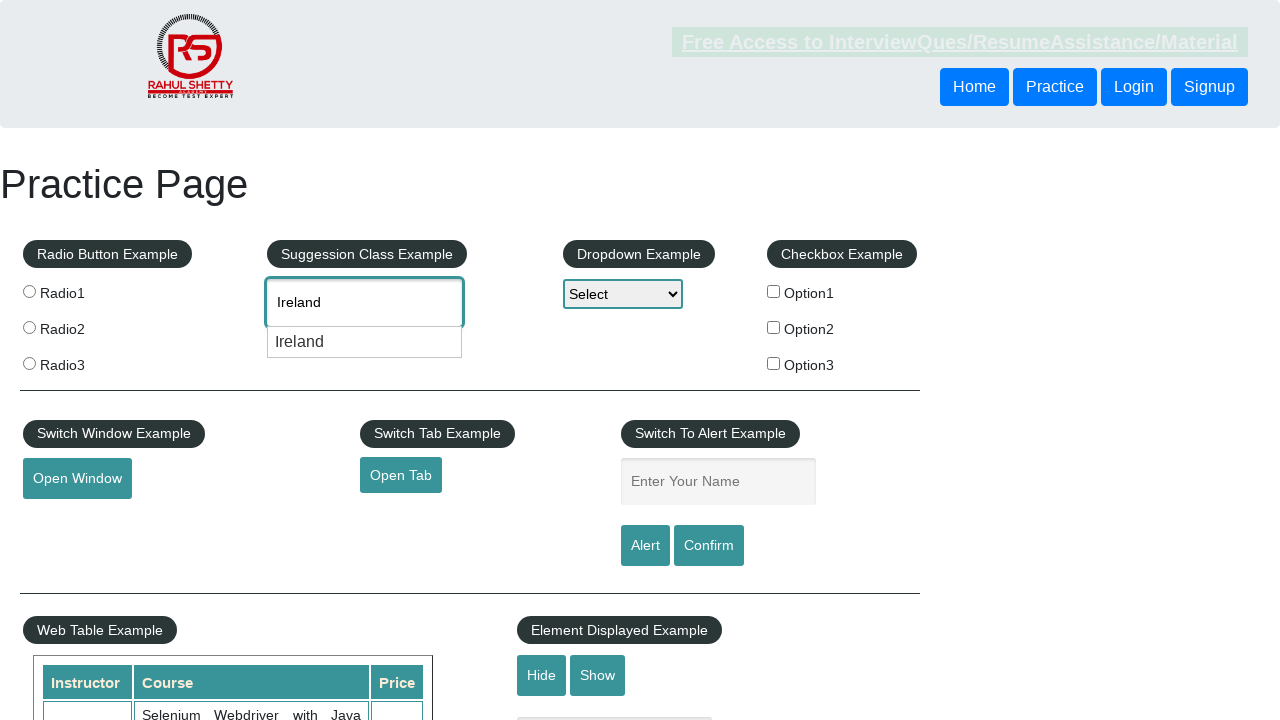